Tests the text box form on DemoQA by filling in name, email, and address fields, then scrolls and clicks on a navigation element.

Starting URL: https://demoqa.com/text-box

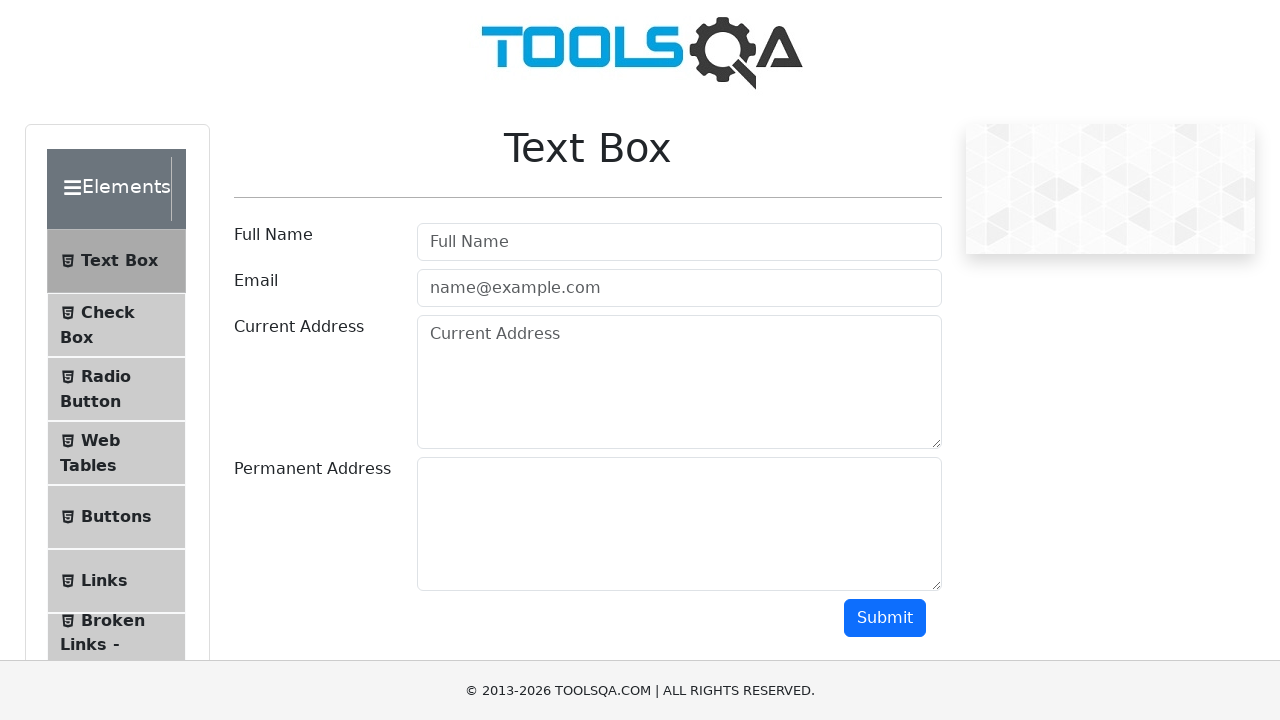

Filled username field with 'Camila' on input#userName
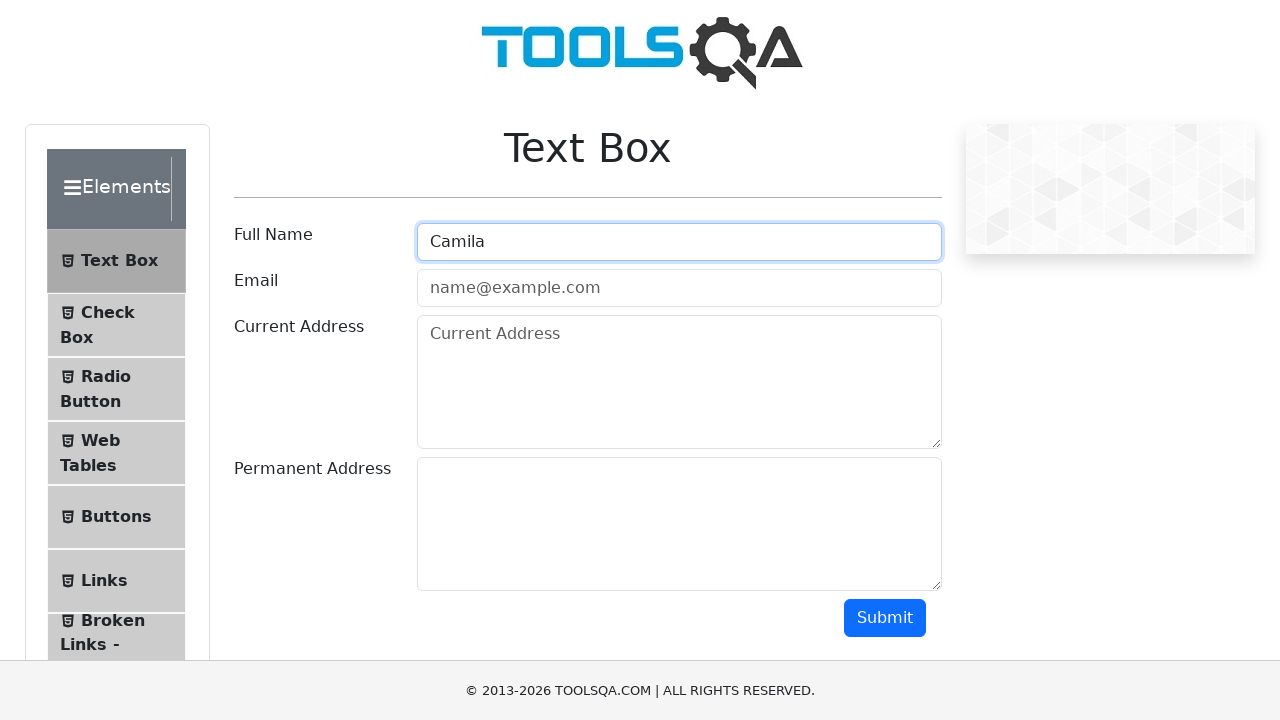

Filled email field with 'cami@gmail.com' on input#userEmail
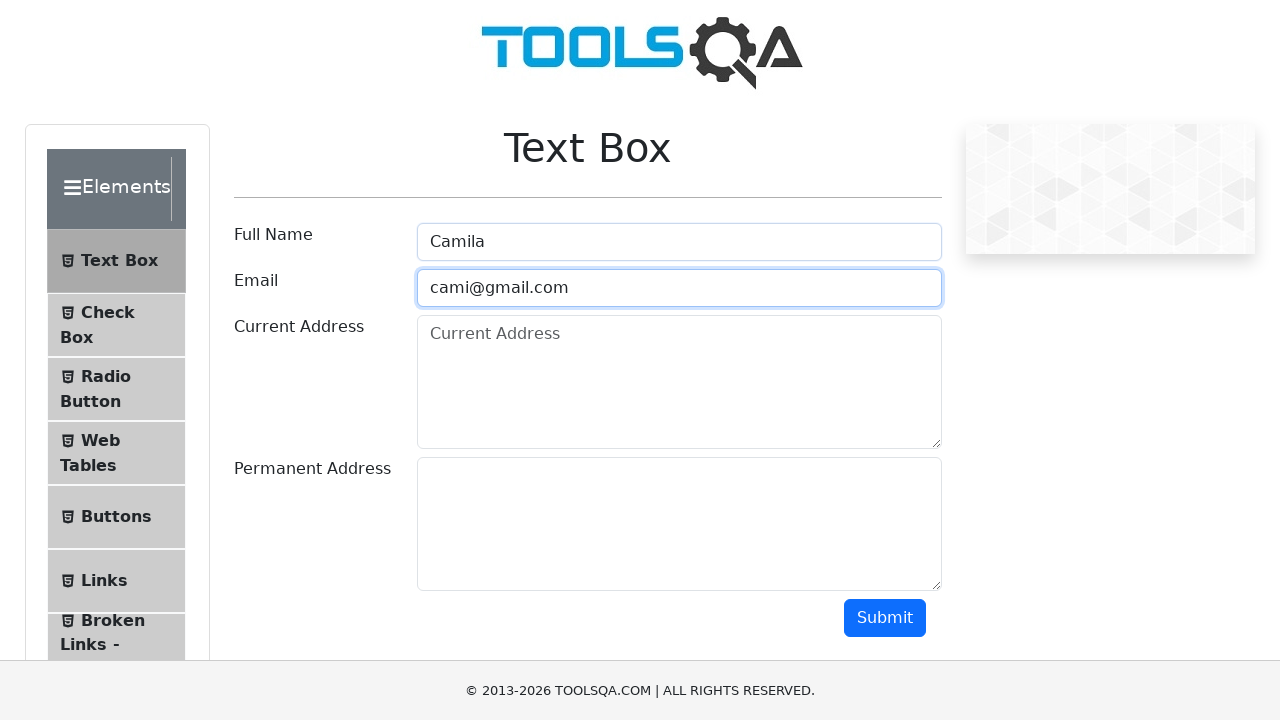

Filled current address field with 'Direccion uno' on textarea#currentAddress
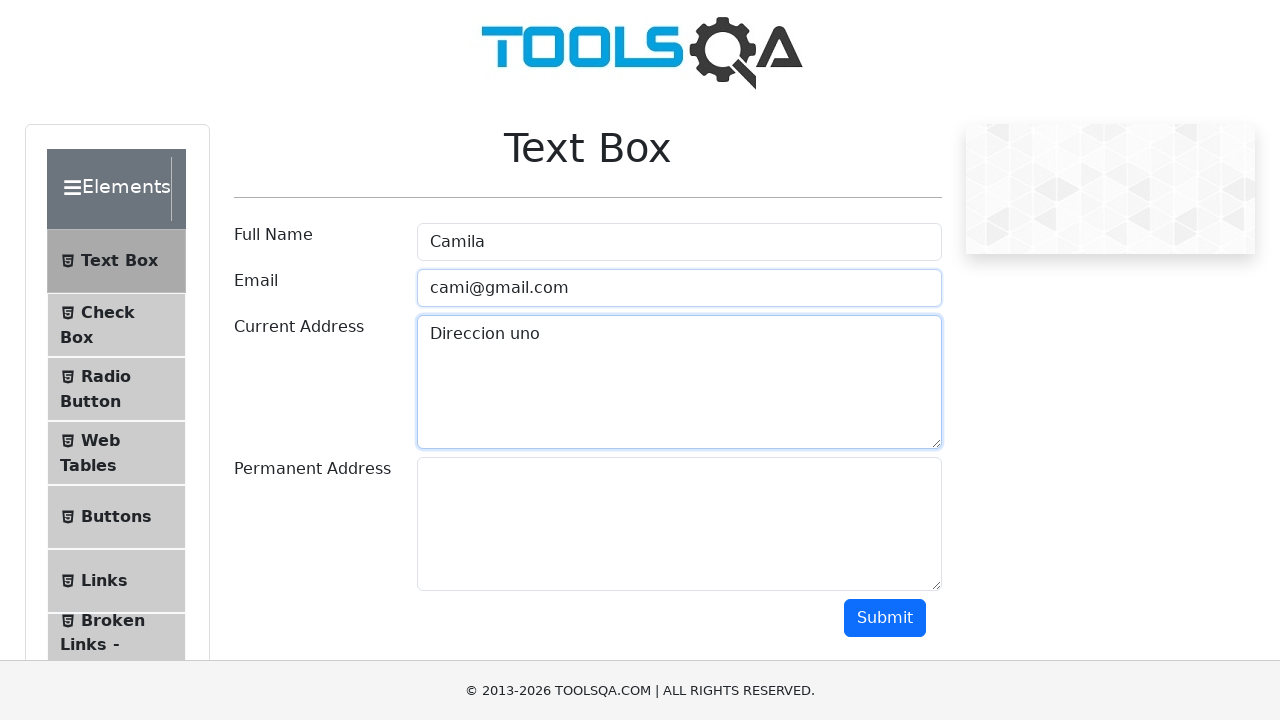

Filled permanent address field with 'Direccion dos' on textarea#permanentAddress
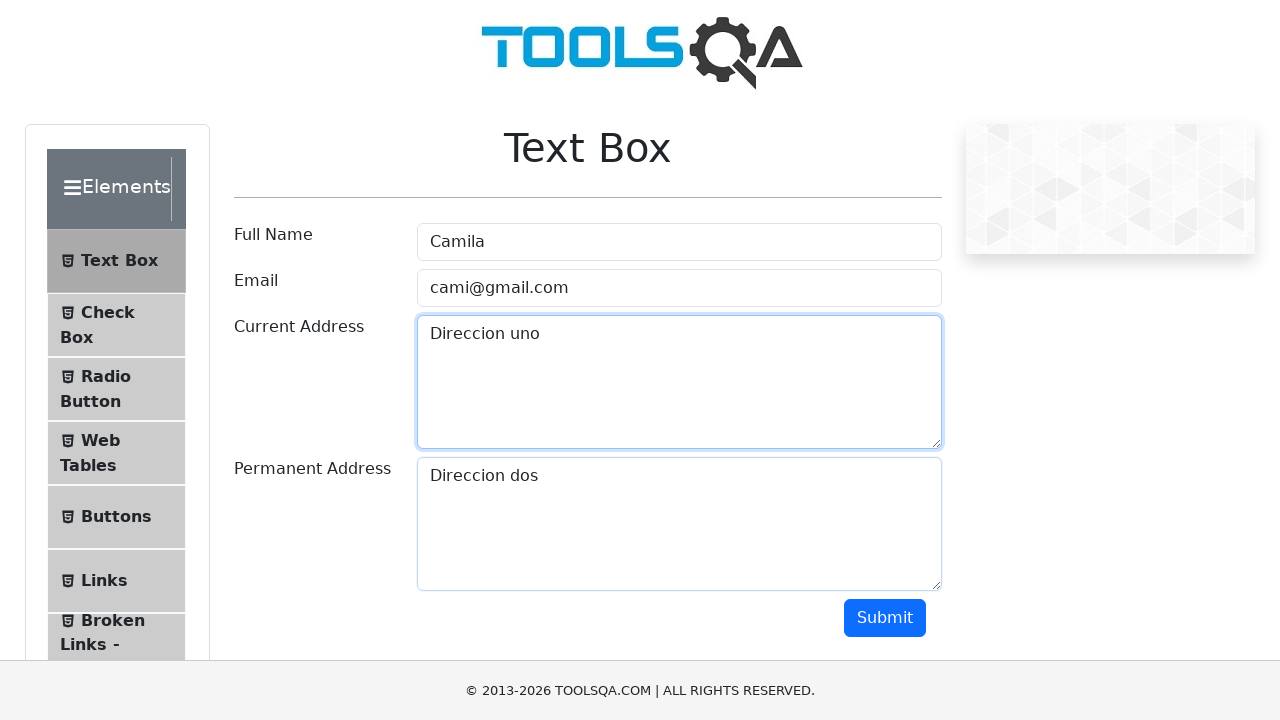

Clicked submit button to submit the form at (885, 618) on #submit
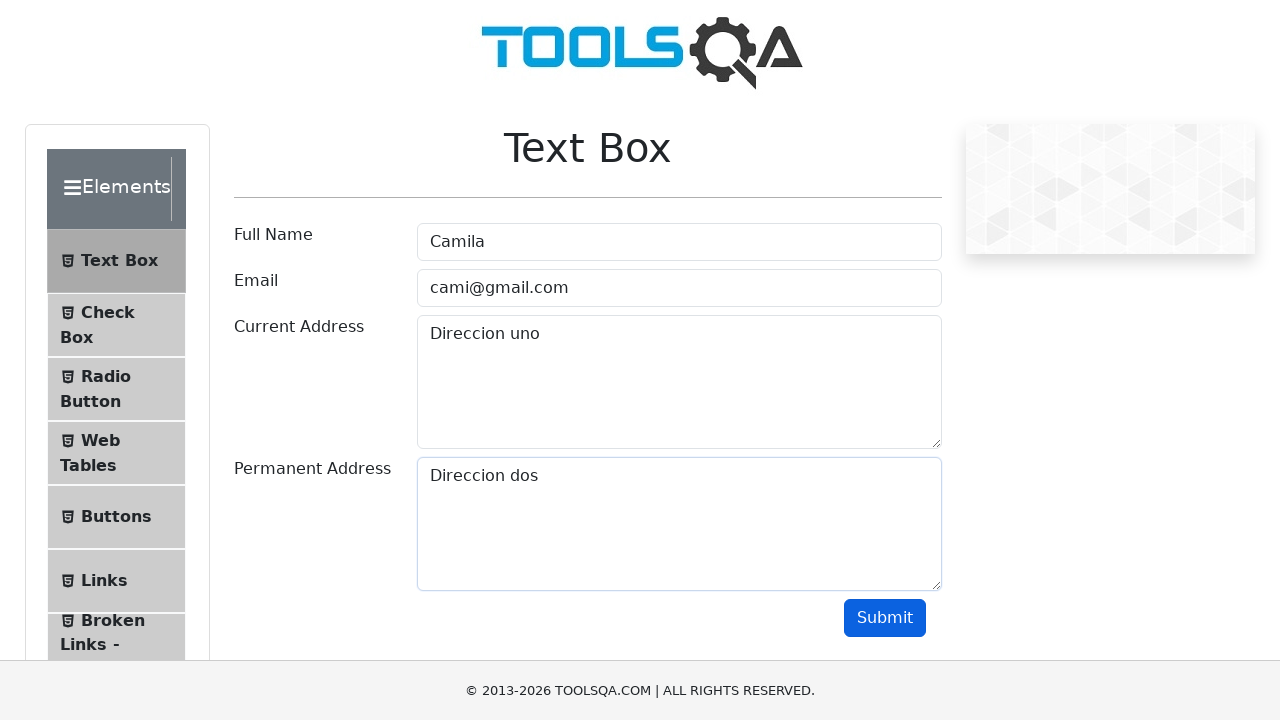

Scrolled down 300 pixels to view results
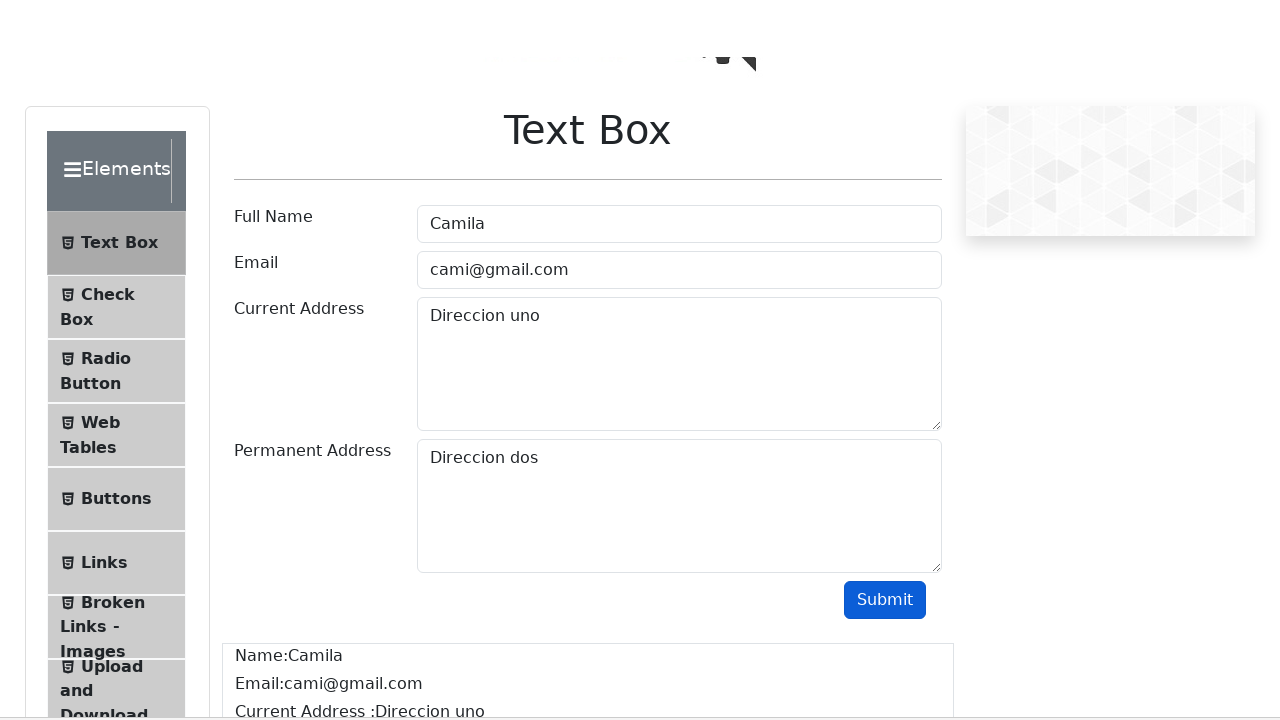

Waited 1 second for page to settle
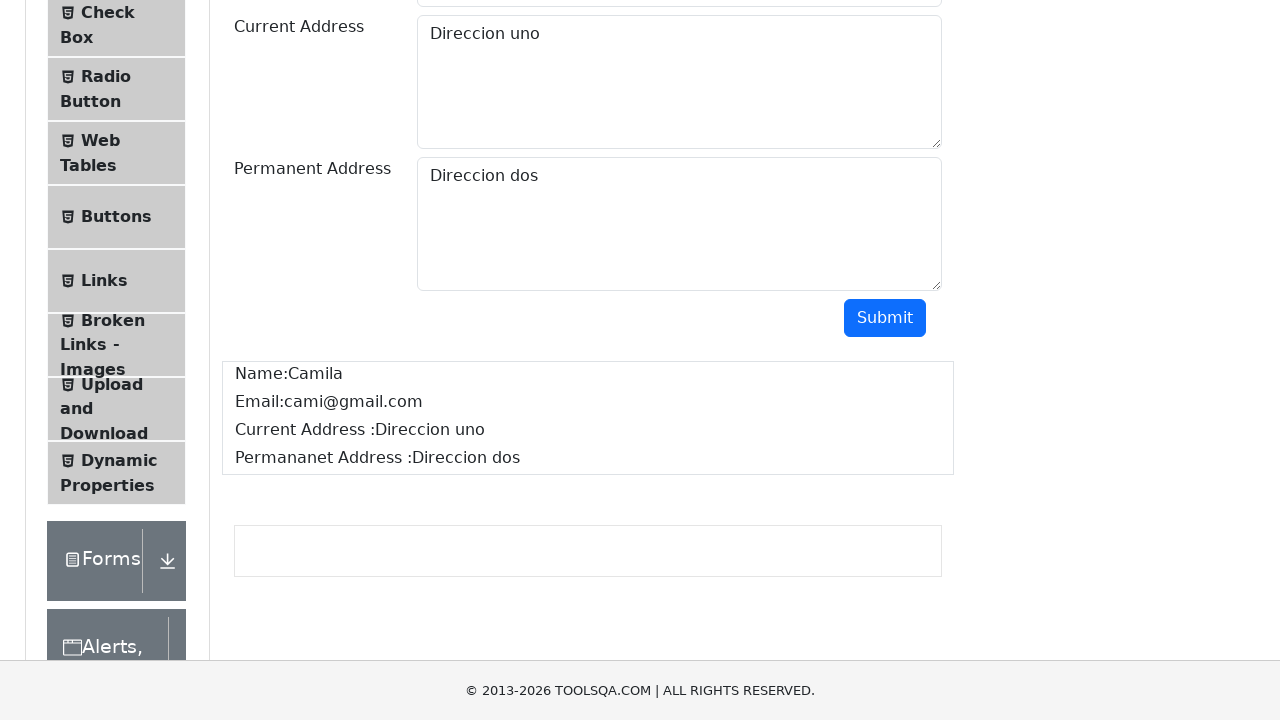

Clicked on the second navigation menu item (Check Box) at (108, 12) on (//span[@class='text'])[2]
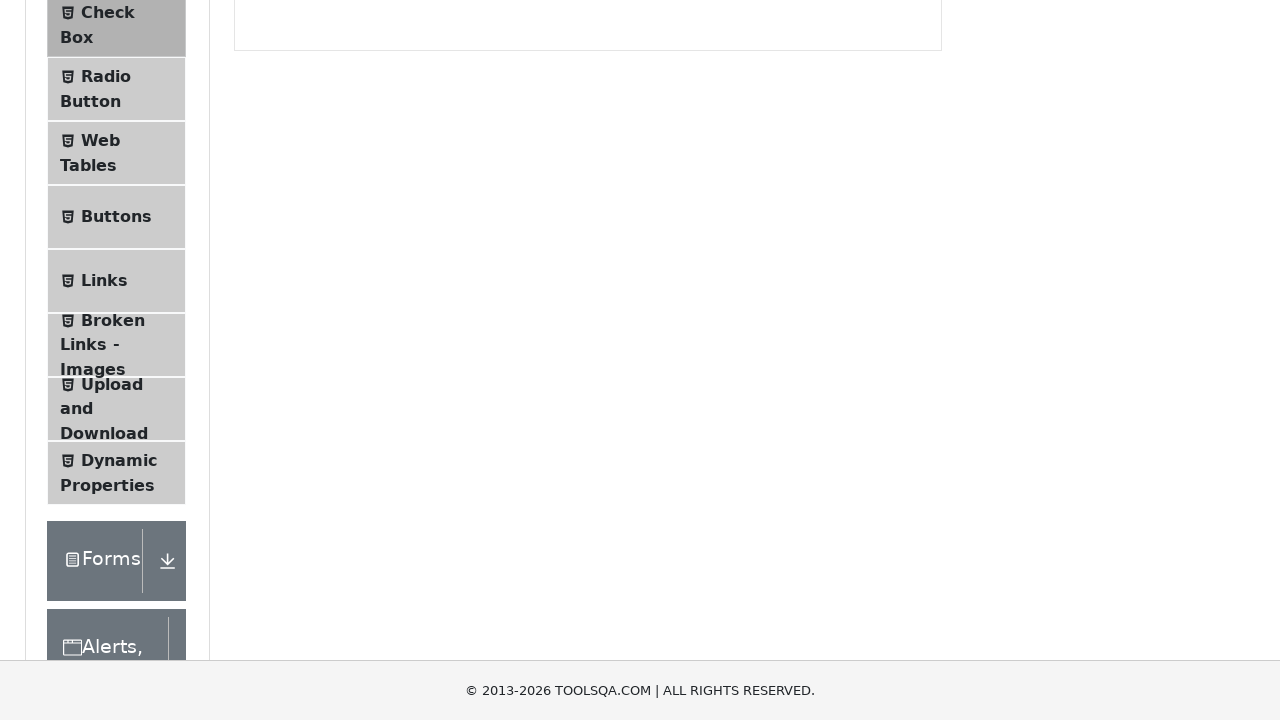

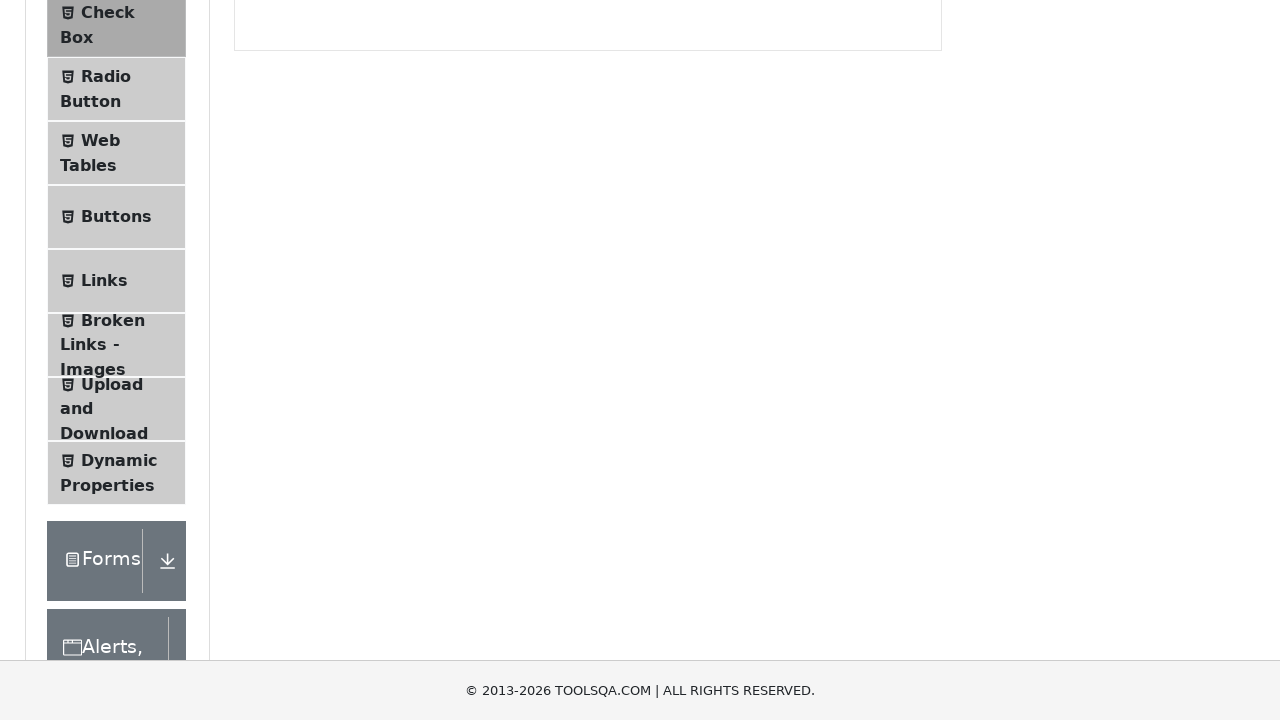